Verifies that a broken image element exists on the page (the image that fails to load)

Starting URL: https://demoqa.com/broken

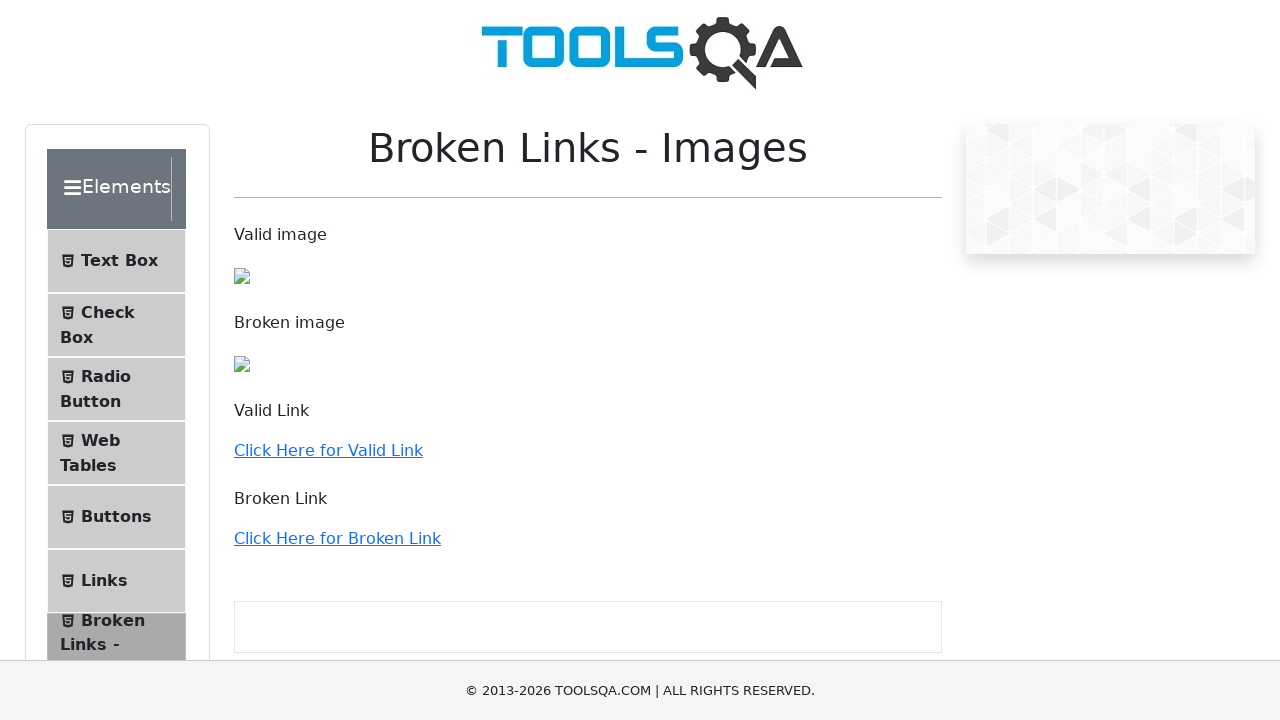

Navigated to broken images page
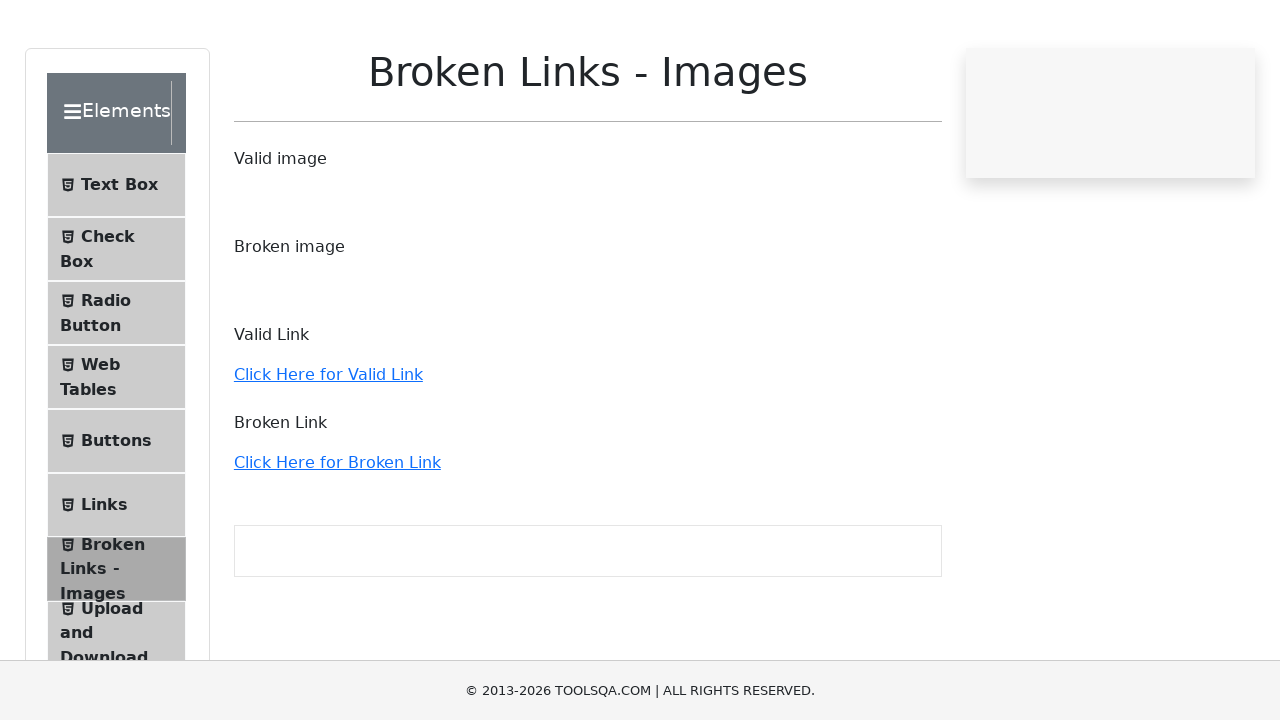

Waited for broken image element to be attached to DOM
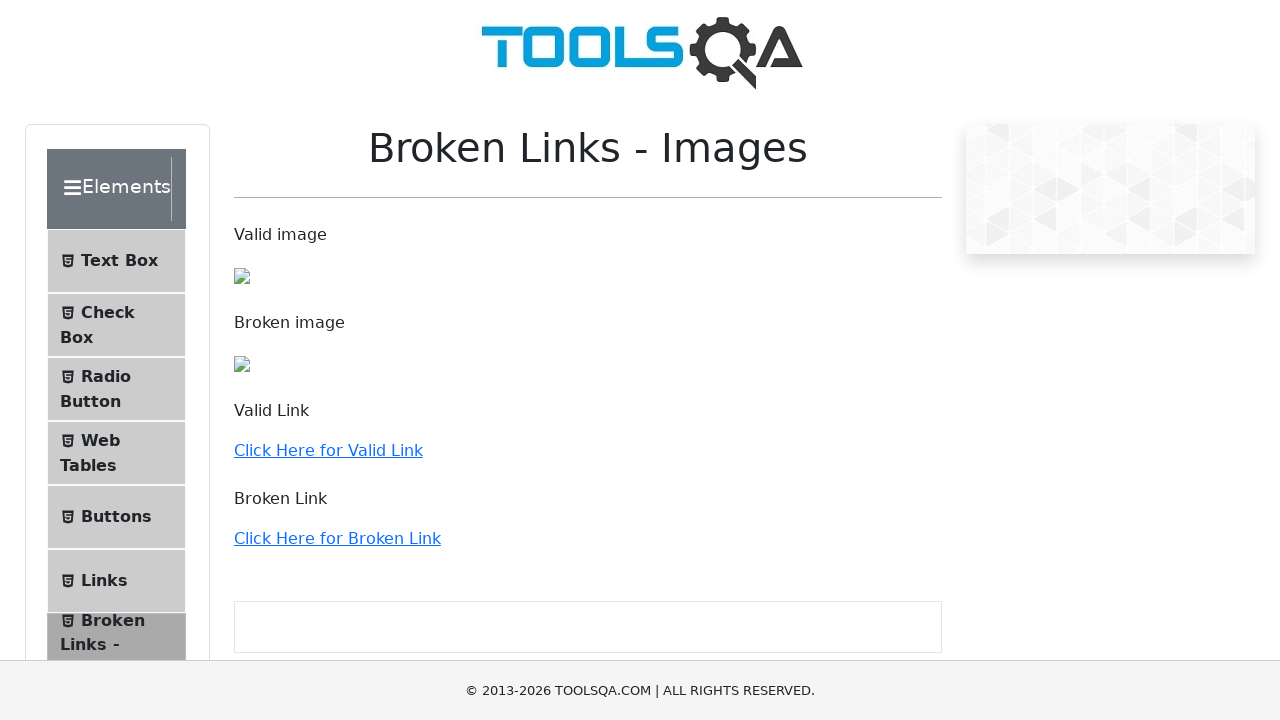

Verified that broken image element exists on the page
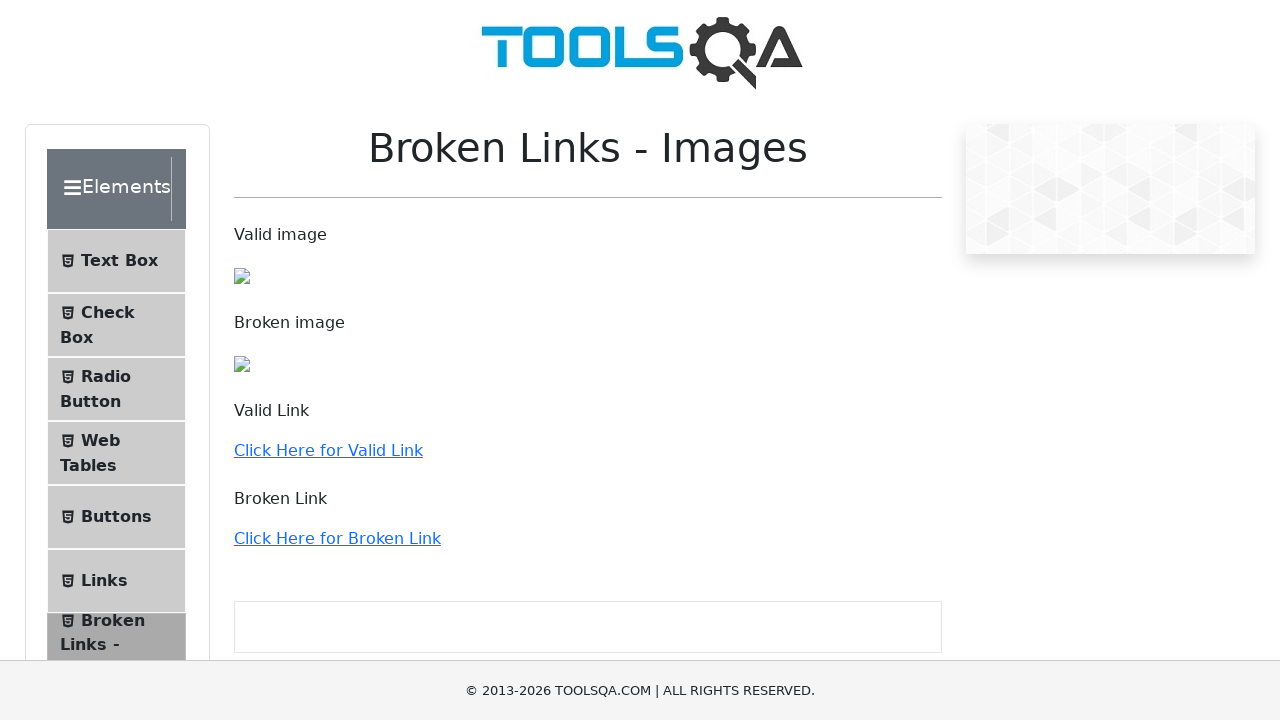

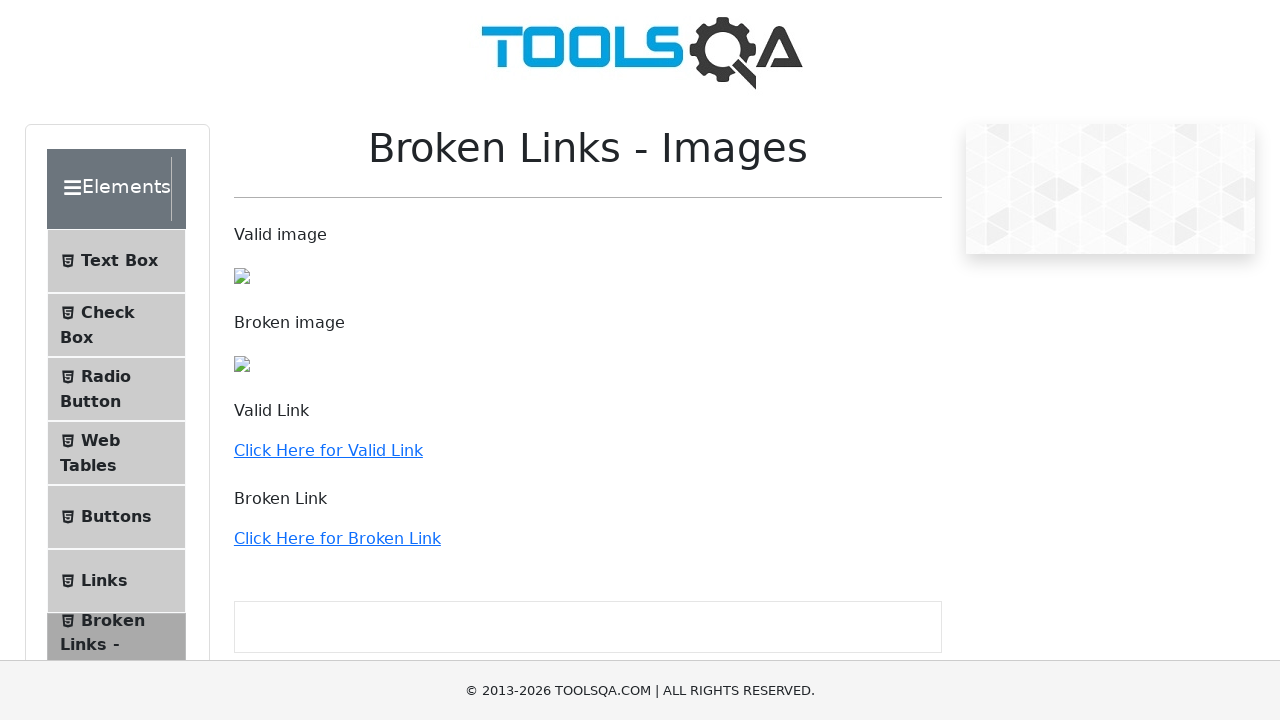